Tests drag and drop functionality by dragging square A to square B's position and verifying they swap places

Starting URL: https://the-internet.herokuapp.com/drag_and_drop

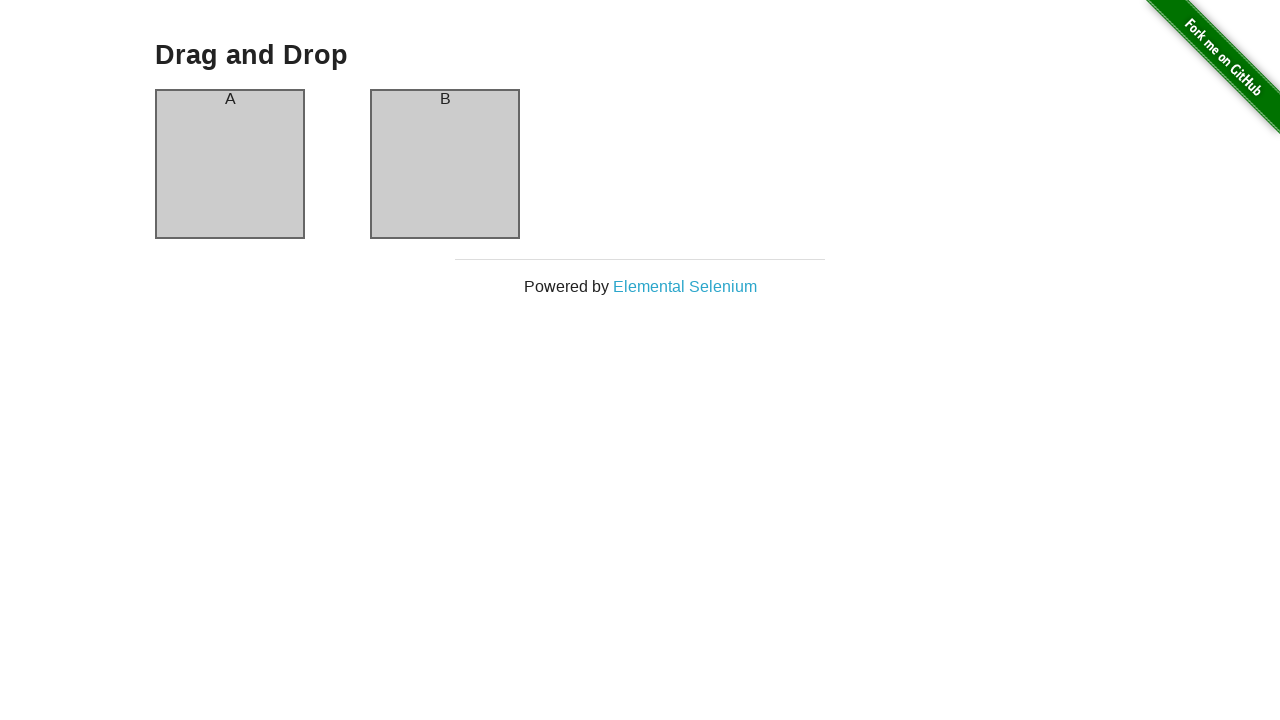

Waited for column-a selector to be present
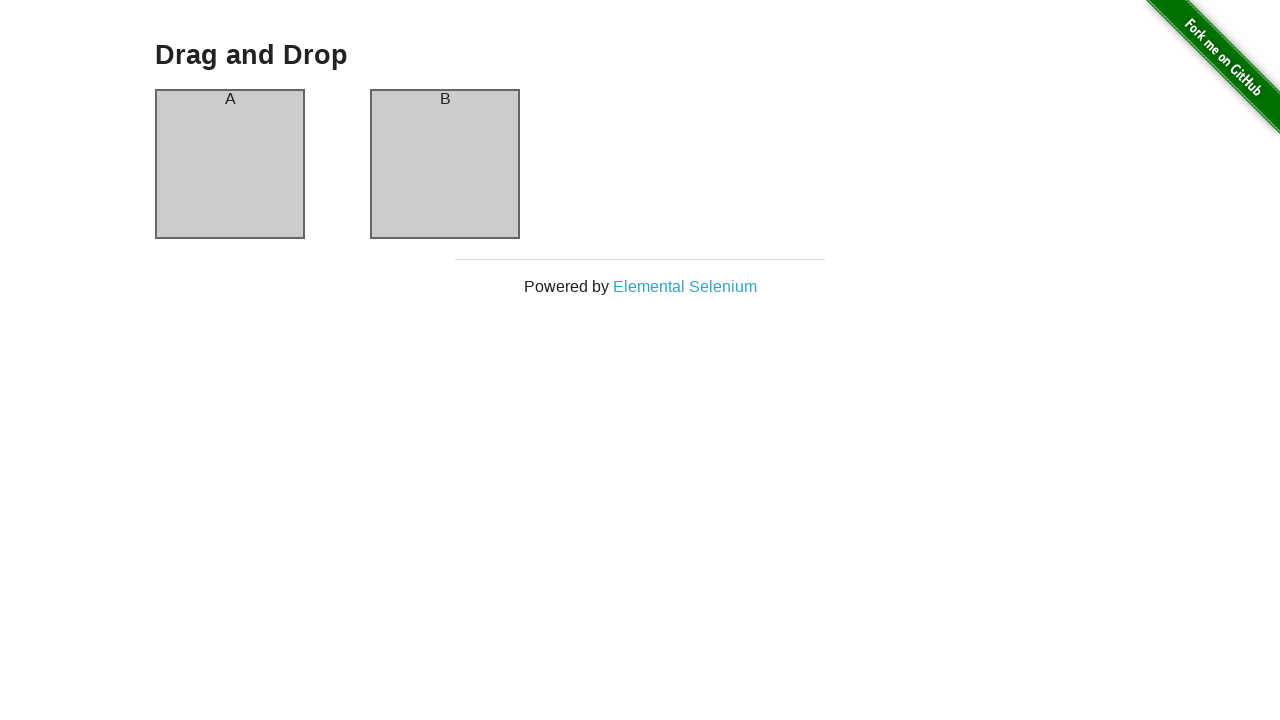

Verified square A is in column-a
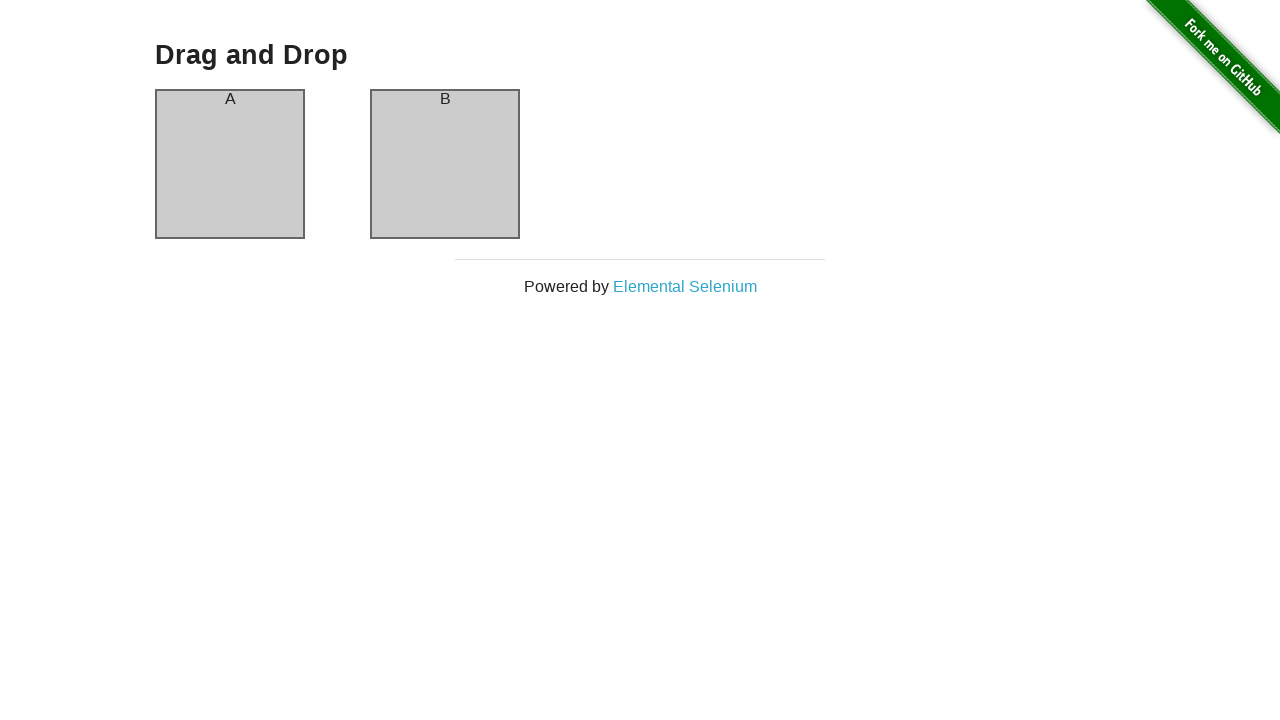

Verified square B is in column-b
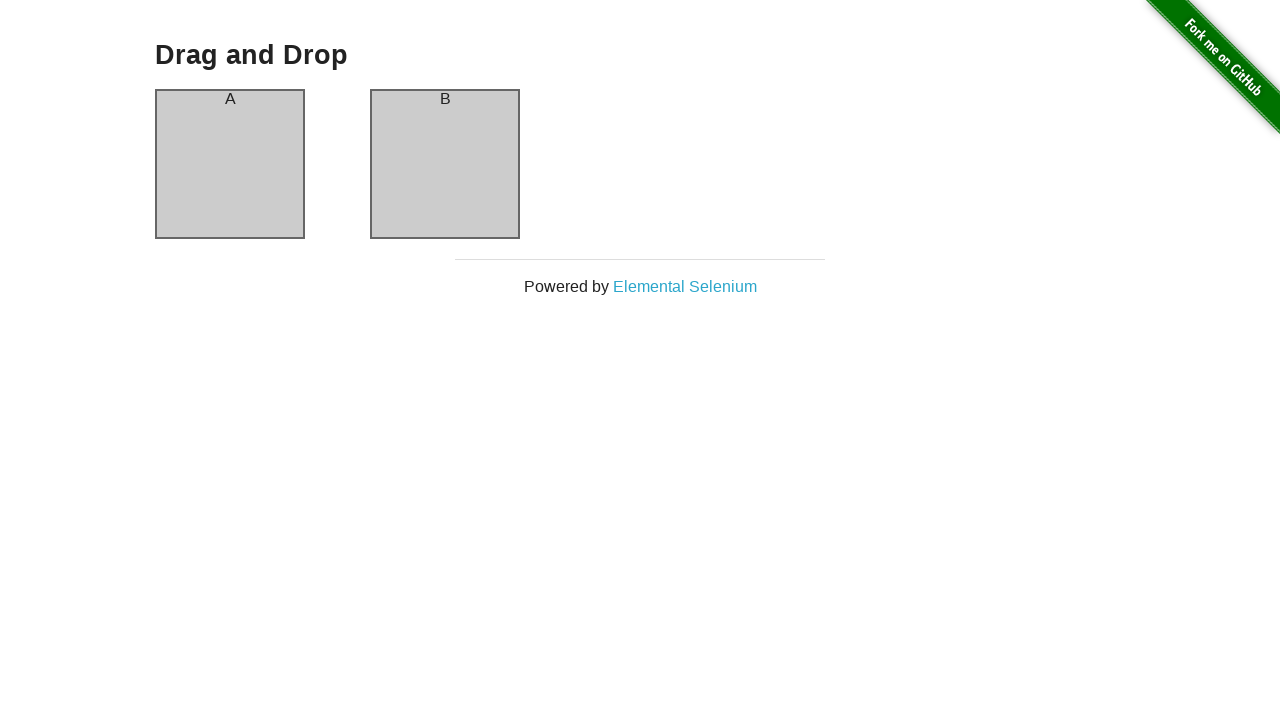

Dragged square A from column-a to column-b at (445, 164)
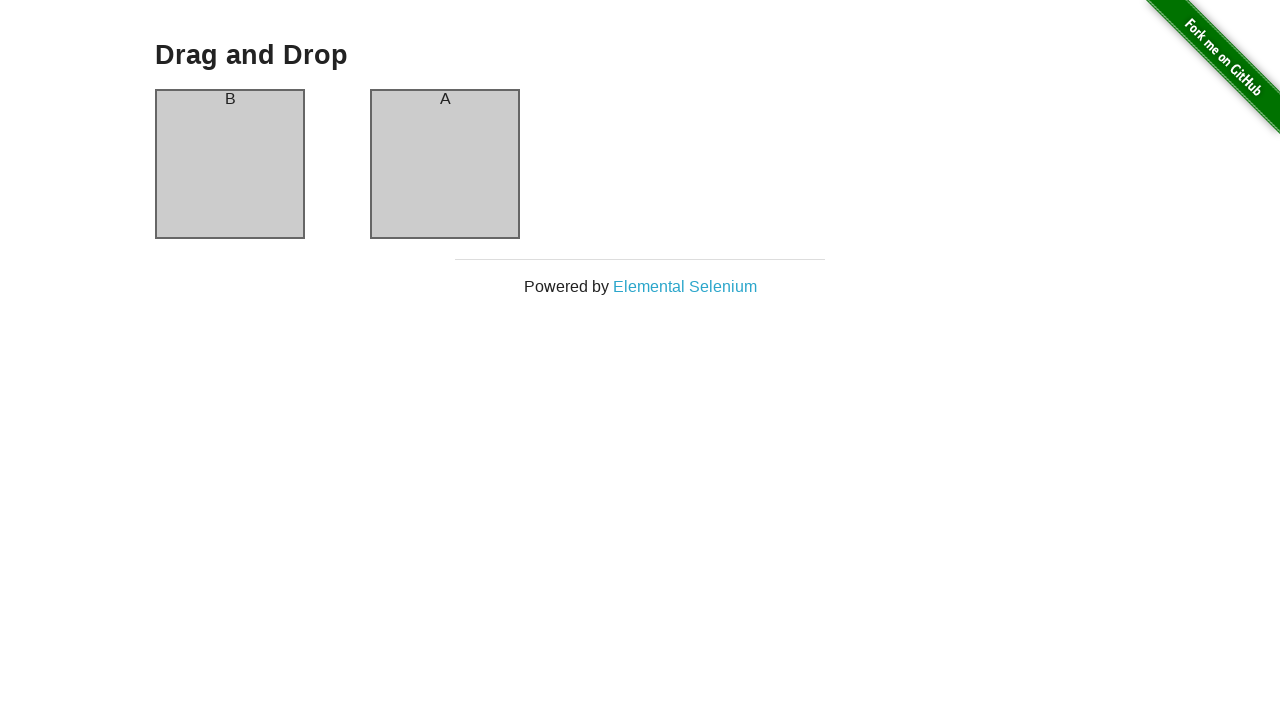

Waited for square B to appear in column-a after drag and drop
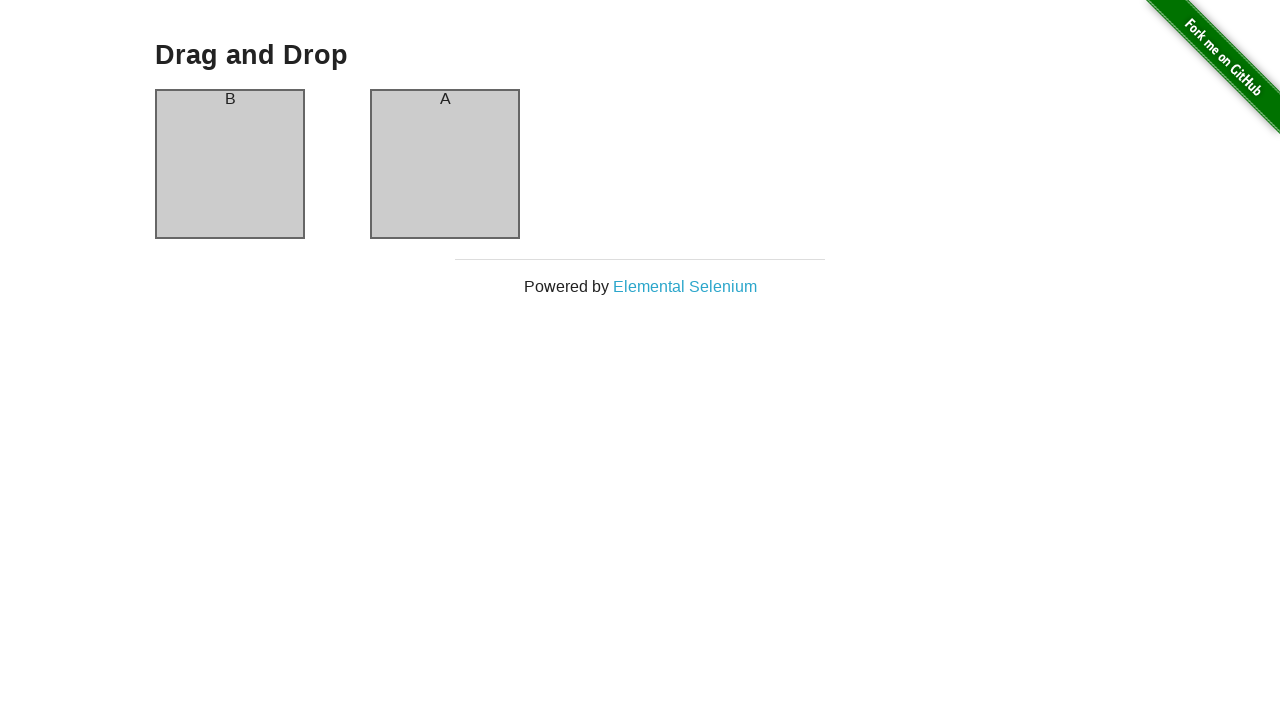

Verified square B is now in column-a
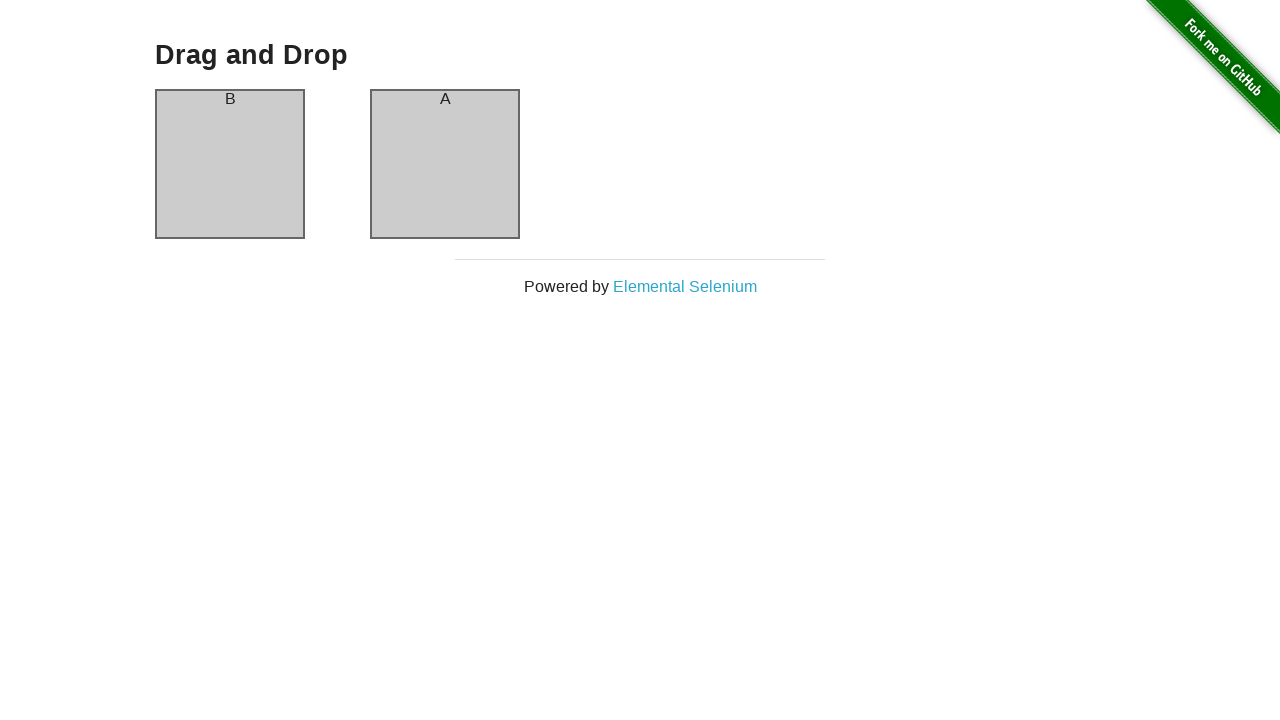

Verified square A is now in column-b - swap successful
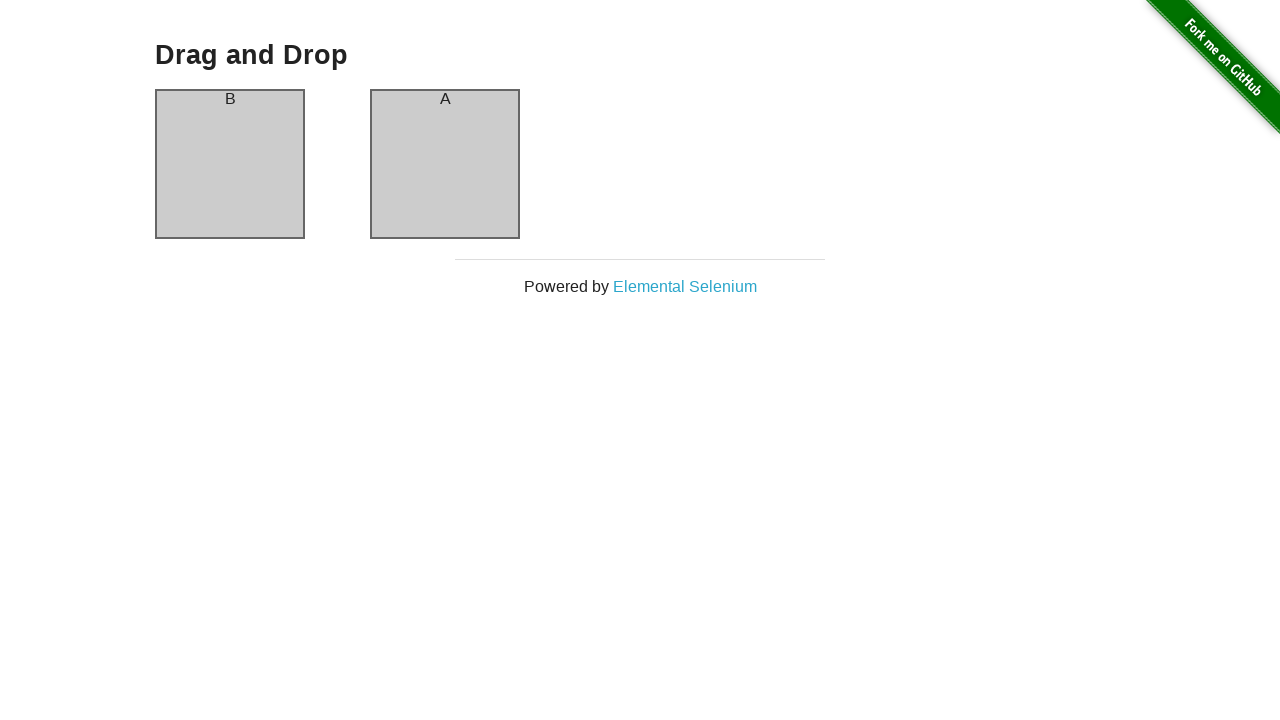

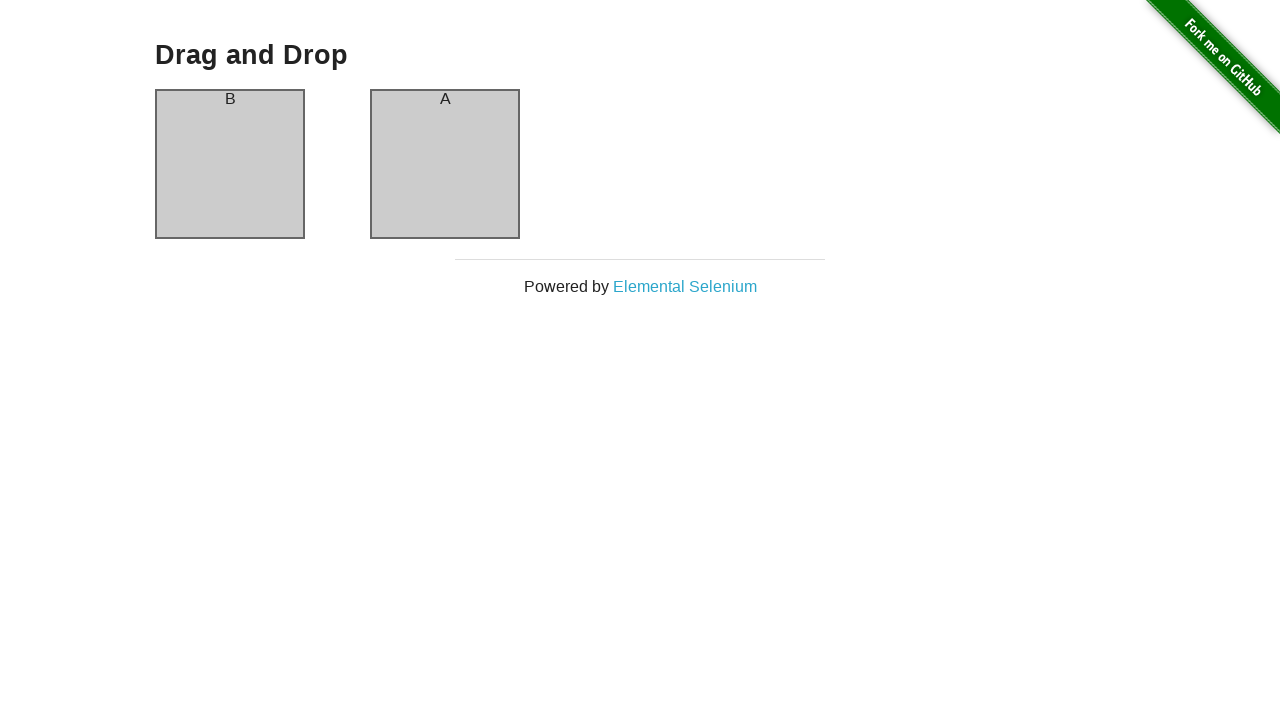